Tests scrolling functionality and validates the sum of values in a table by scrolling to the table, scrolling within it, and verifying the total matches the calculated sum

Starting URL: https://rahulshettyacademy.com/AutomationPractice/

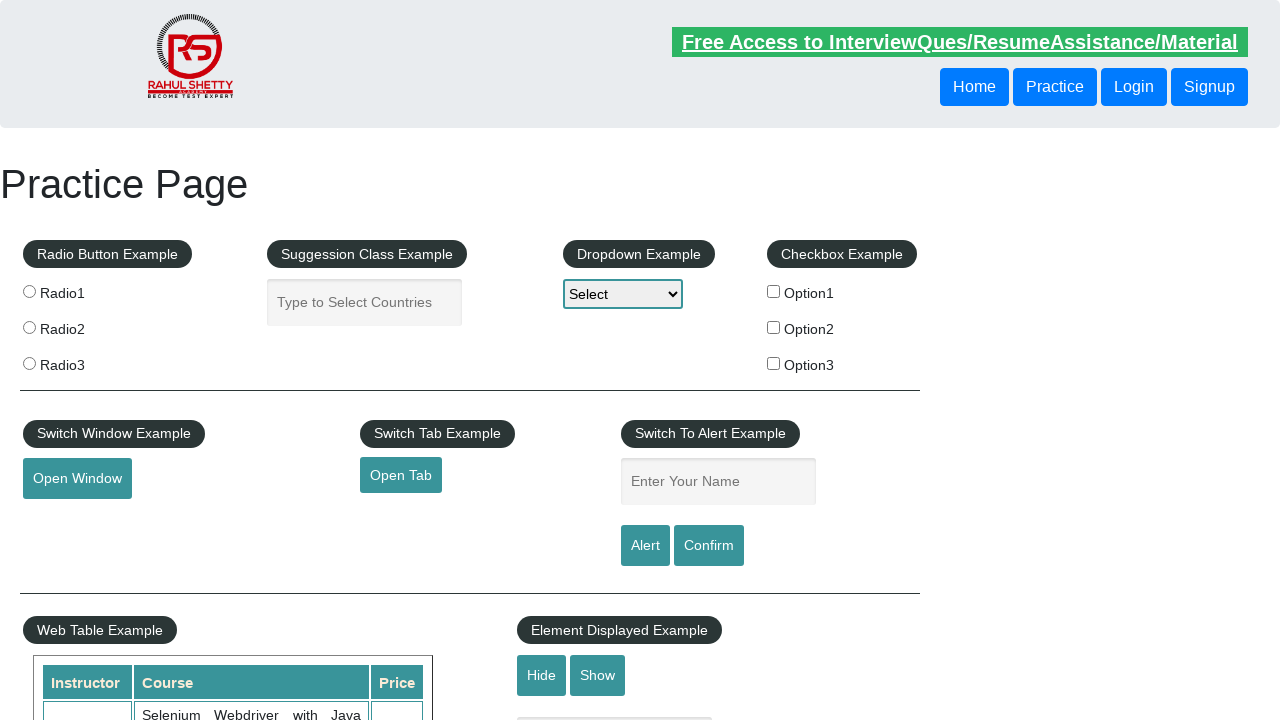

Scrolled down 500 pixels to view table section
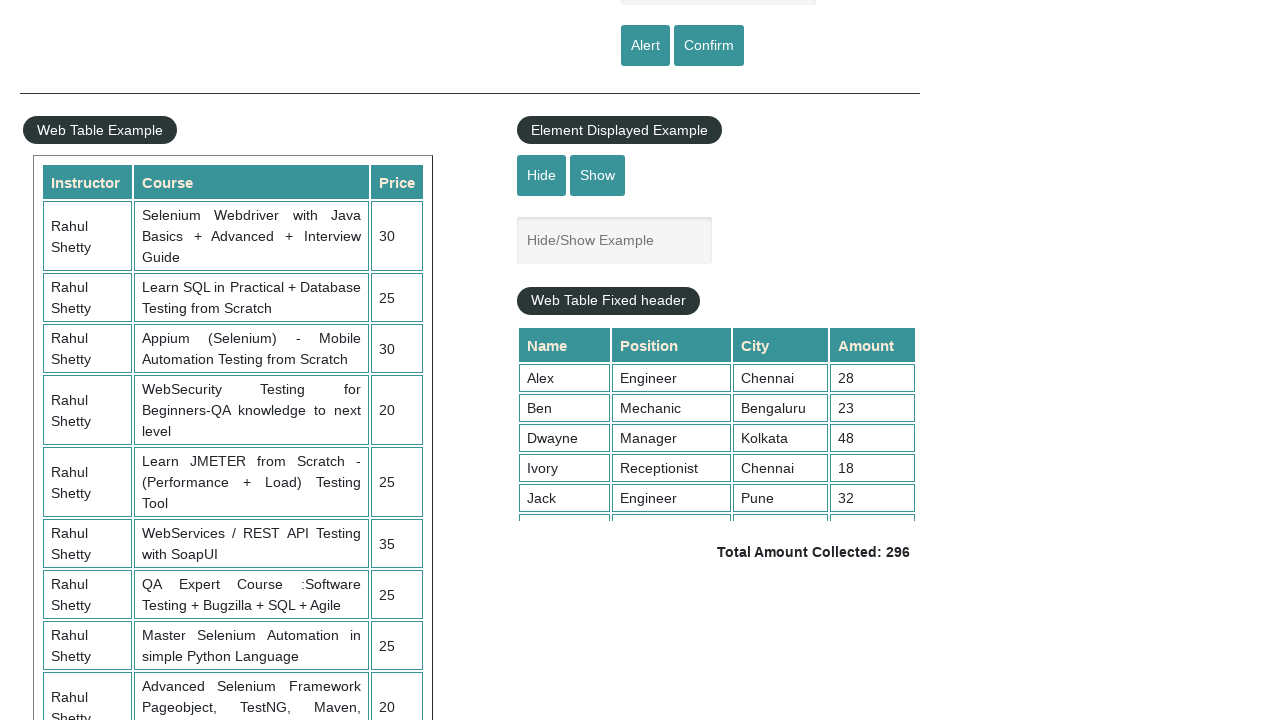

Scrolled within fixed header table to position 5000
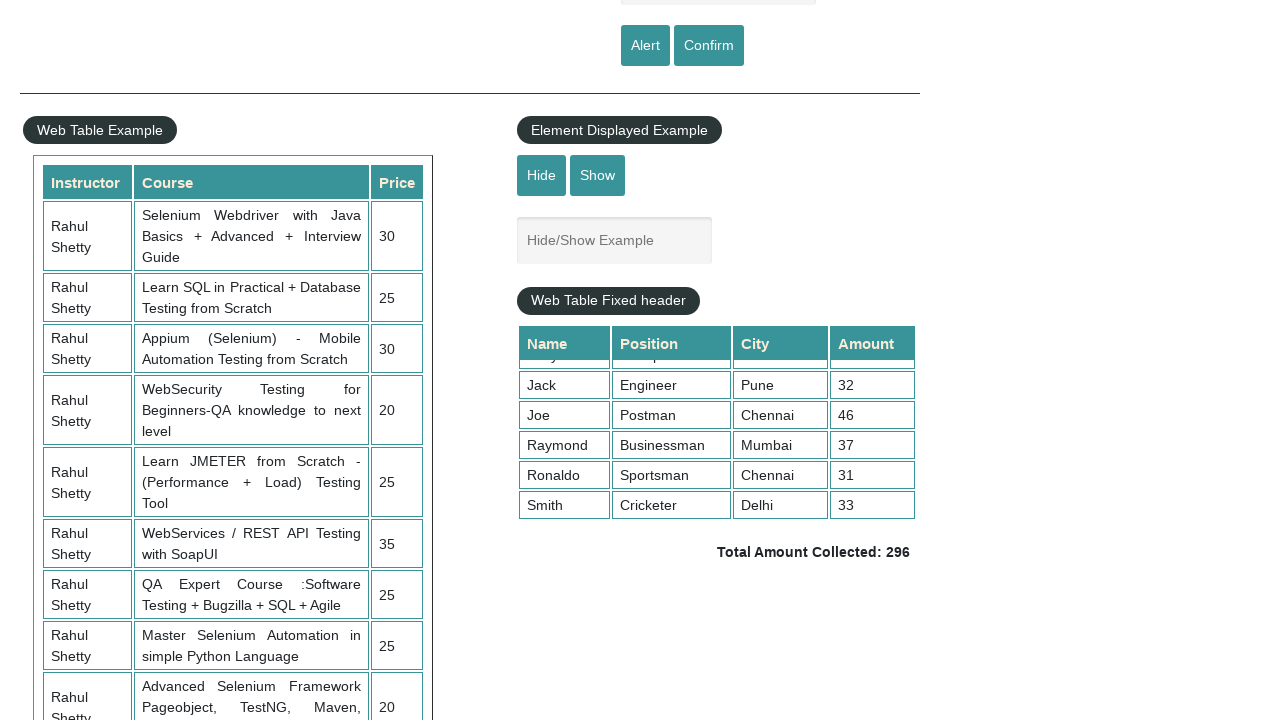

Retrieved all values from the 4th column of the table
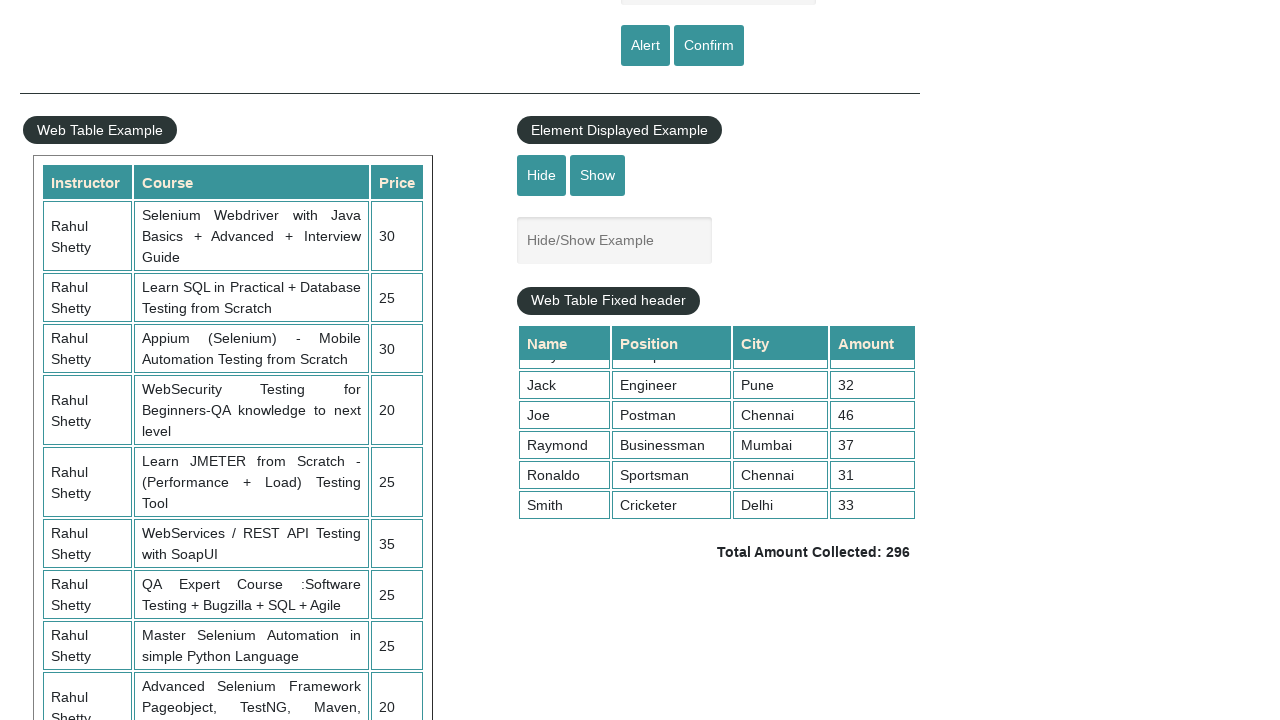

Calculated sum of column values: 296
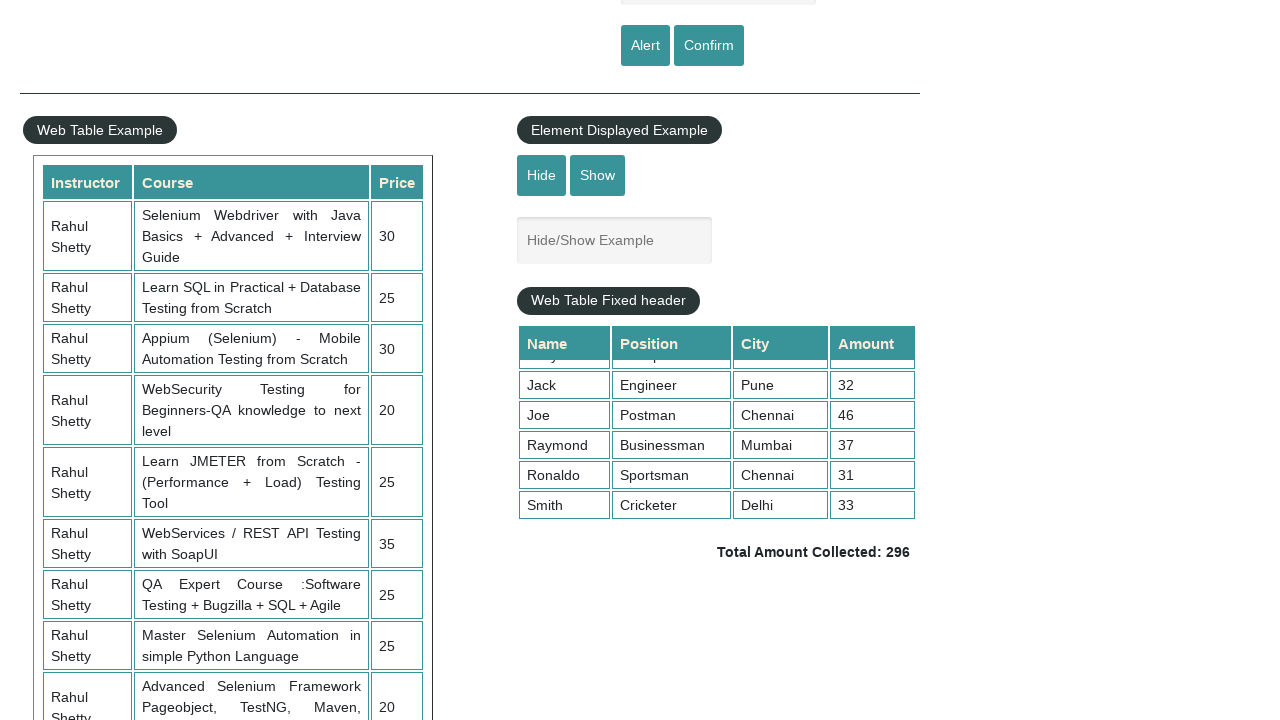

Retrieved displayed total amount text
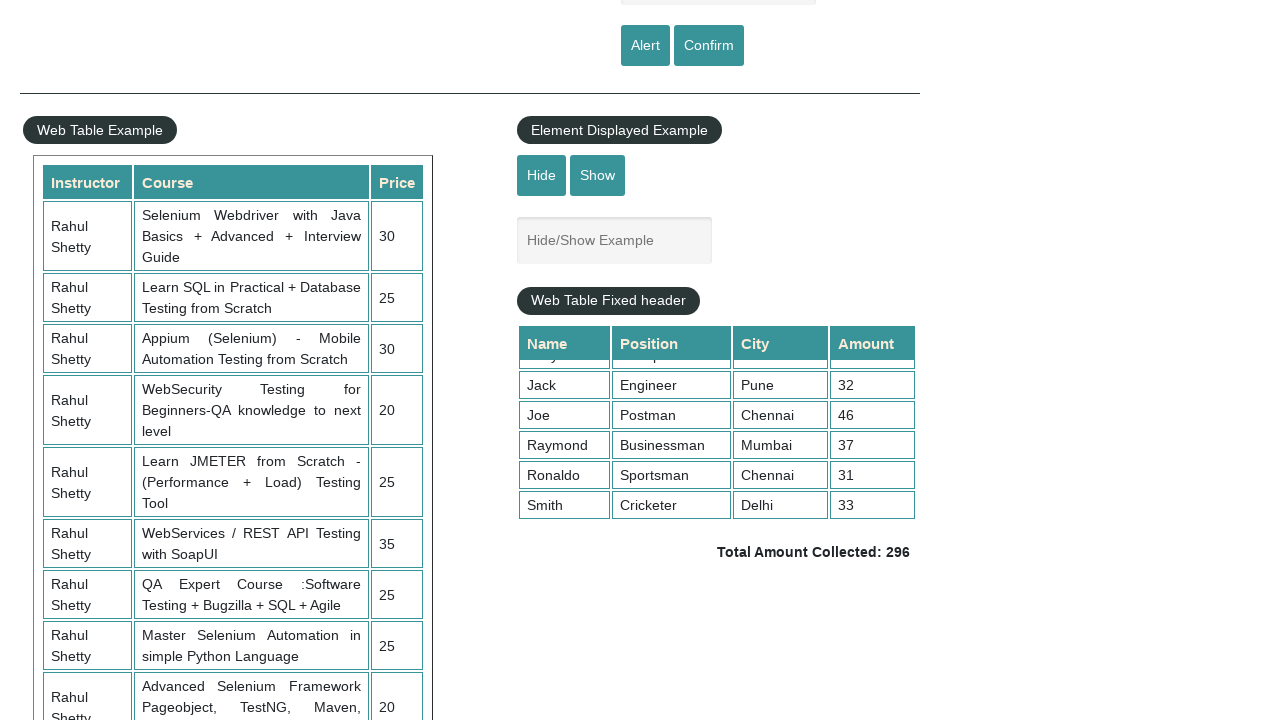

Parsed displayed total value: 296
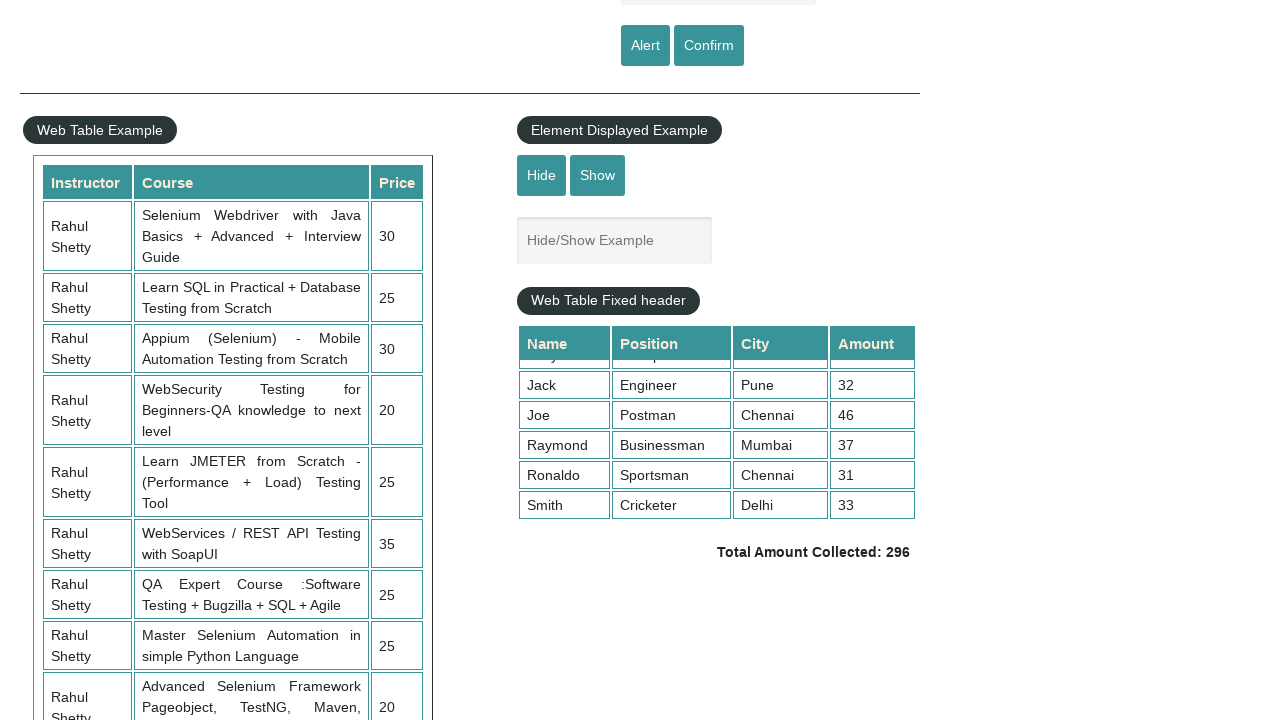

Verified that displayed total (296) matches calculated sum (296)
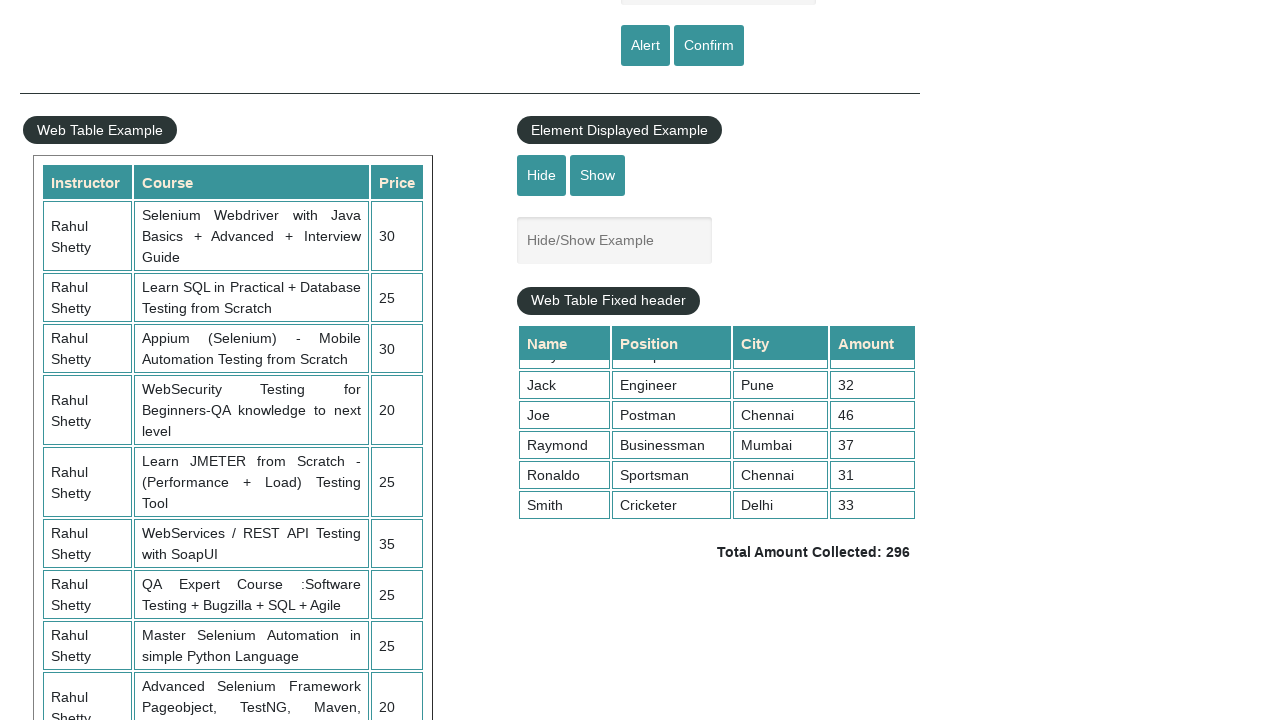

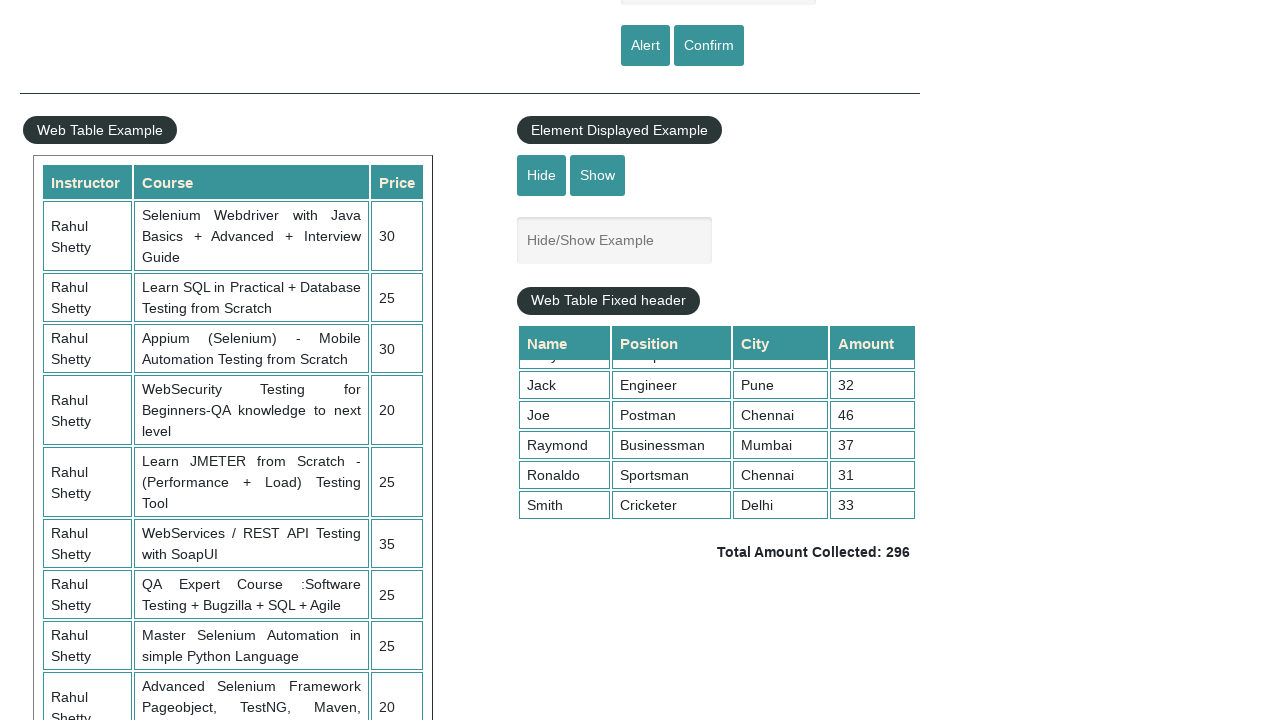